Clicks on the Java link in the navigation sidebar

Starting URL: https://dev.to/

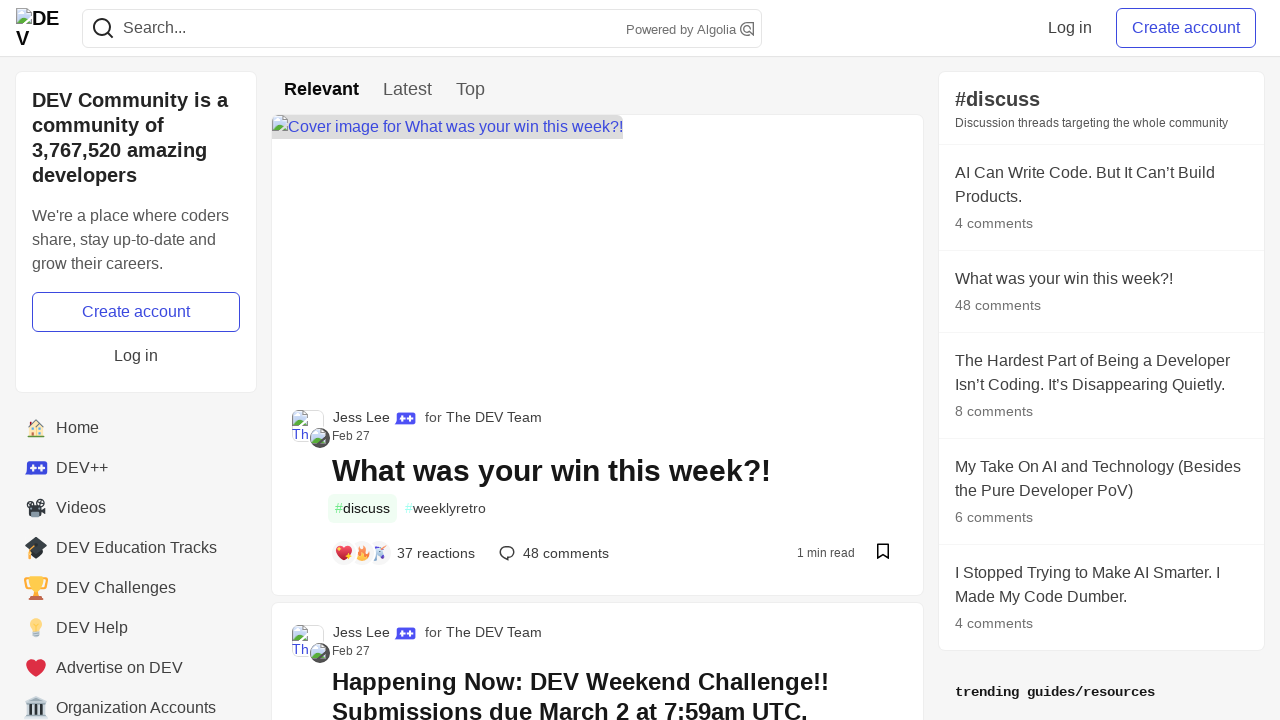

Navigated to dev.to homepage
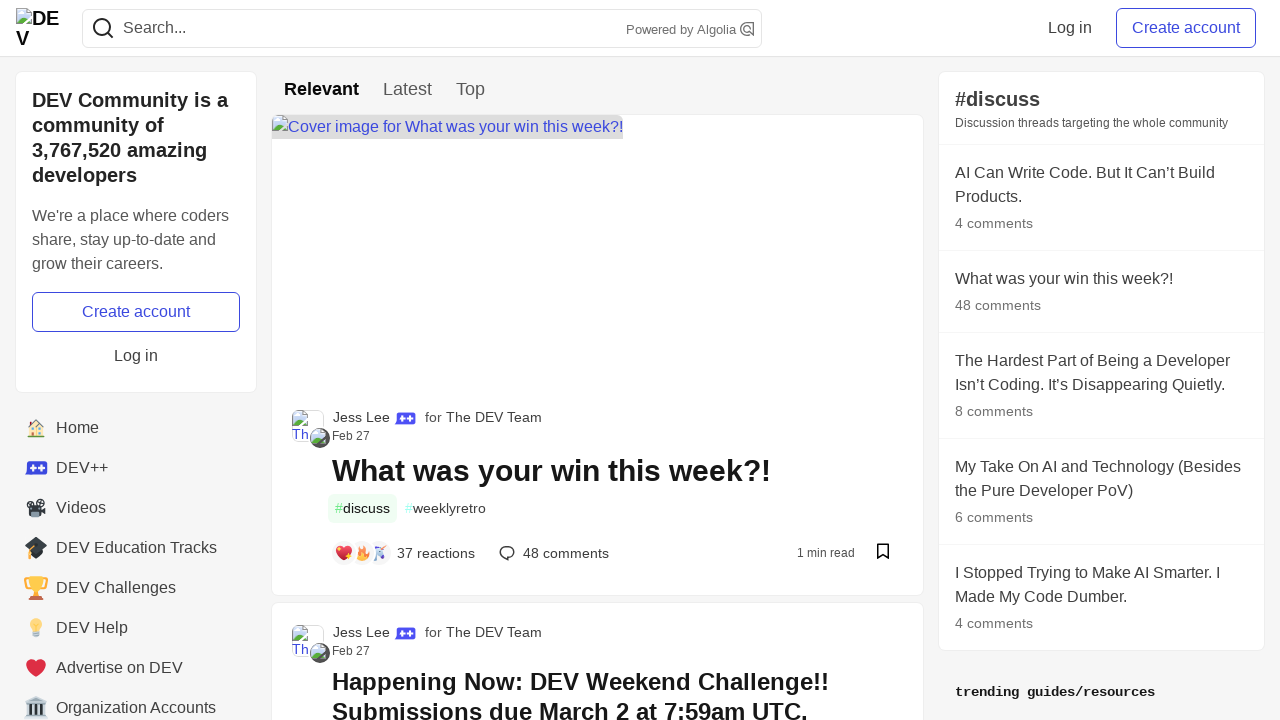

Clicked on Java link in the navigation sidebar at (136, 388) on div#default-sidebar-element-java > a
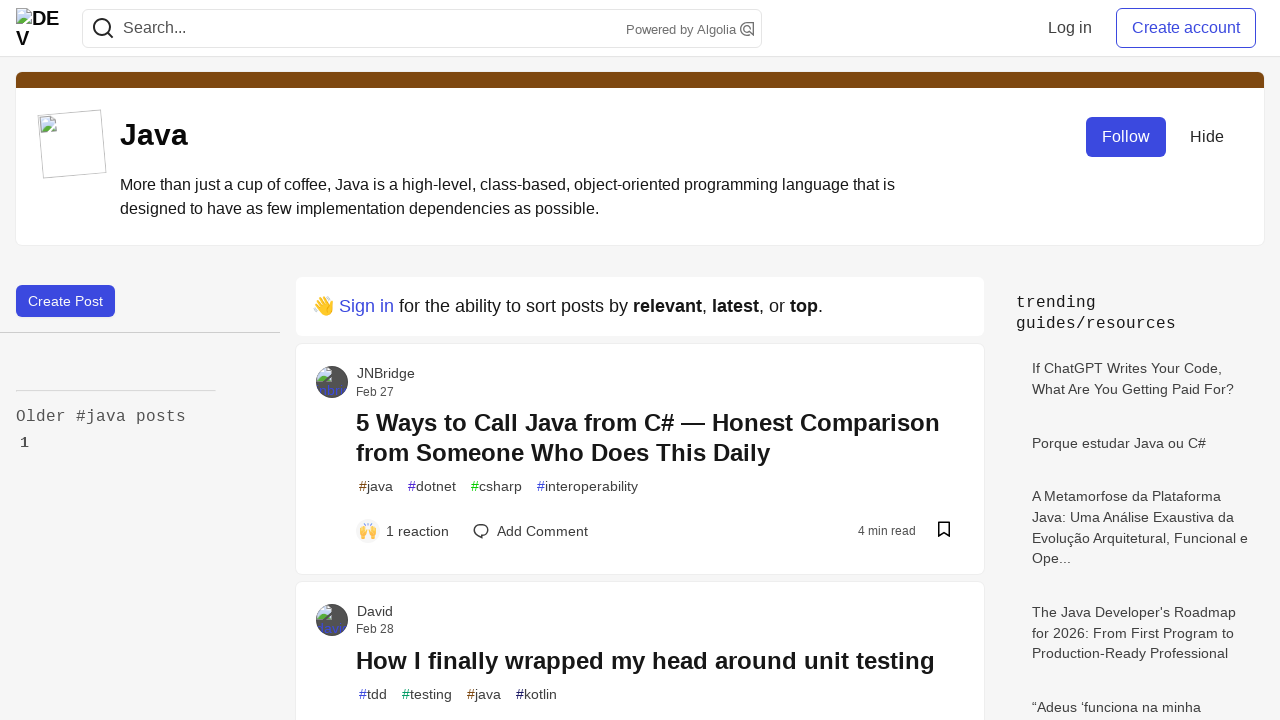

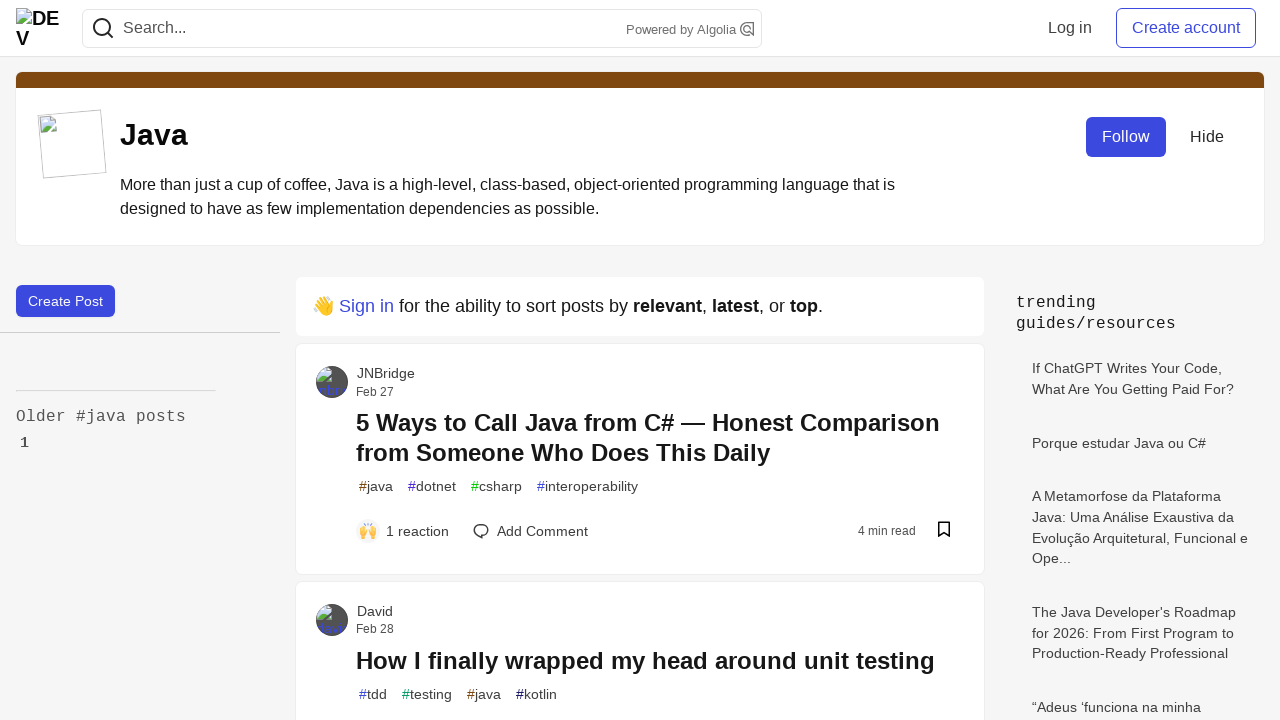